Tests various mouse click operations including single click, double click, and right click on different elements

Starting URL: http://sahitest.com/demo/clicks.htm

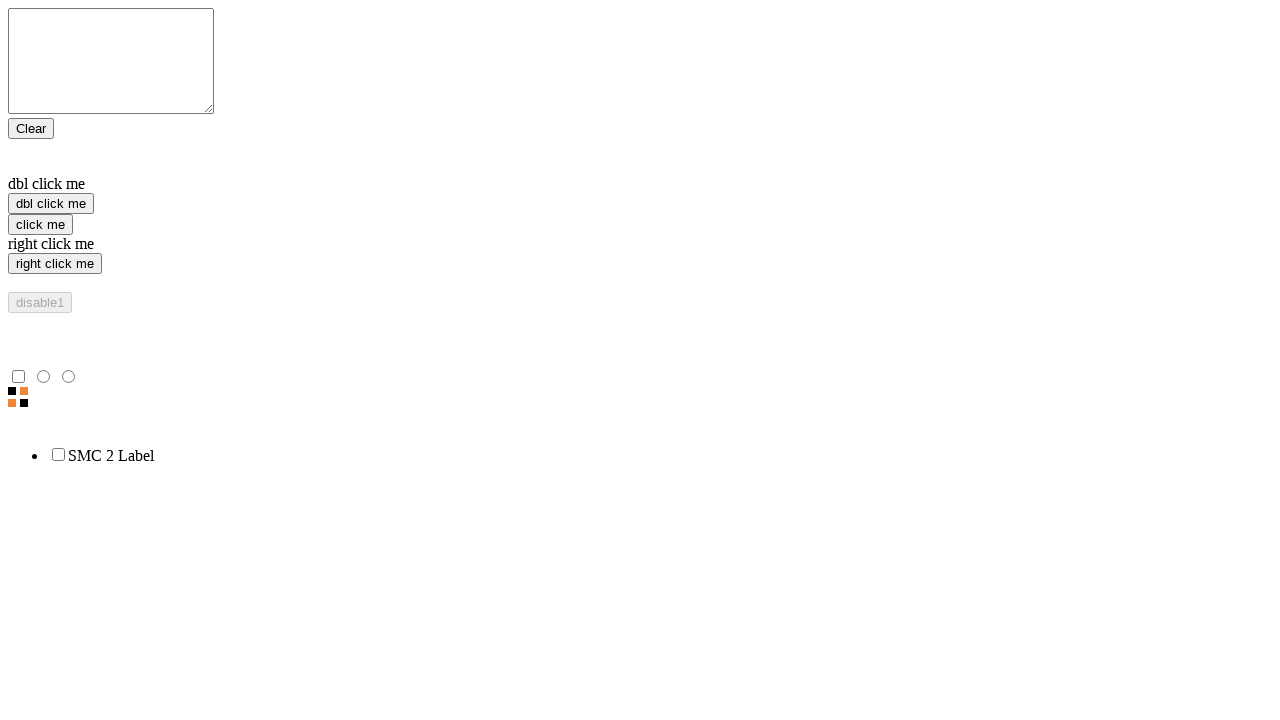

Located single click button element
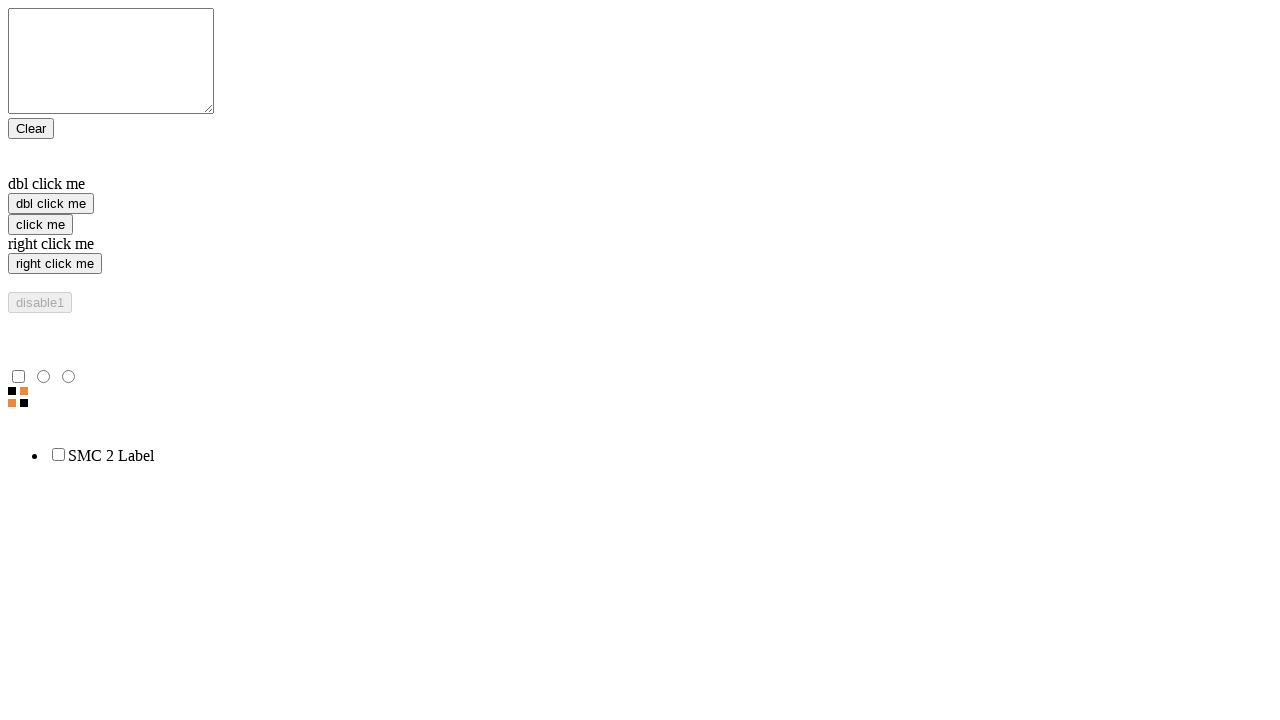

Located double click button element
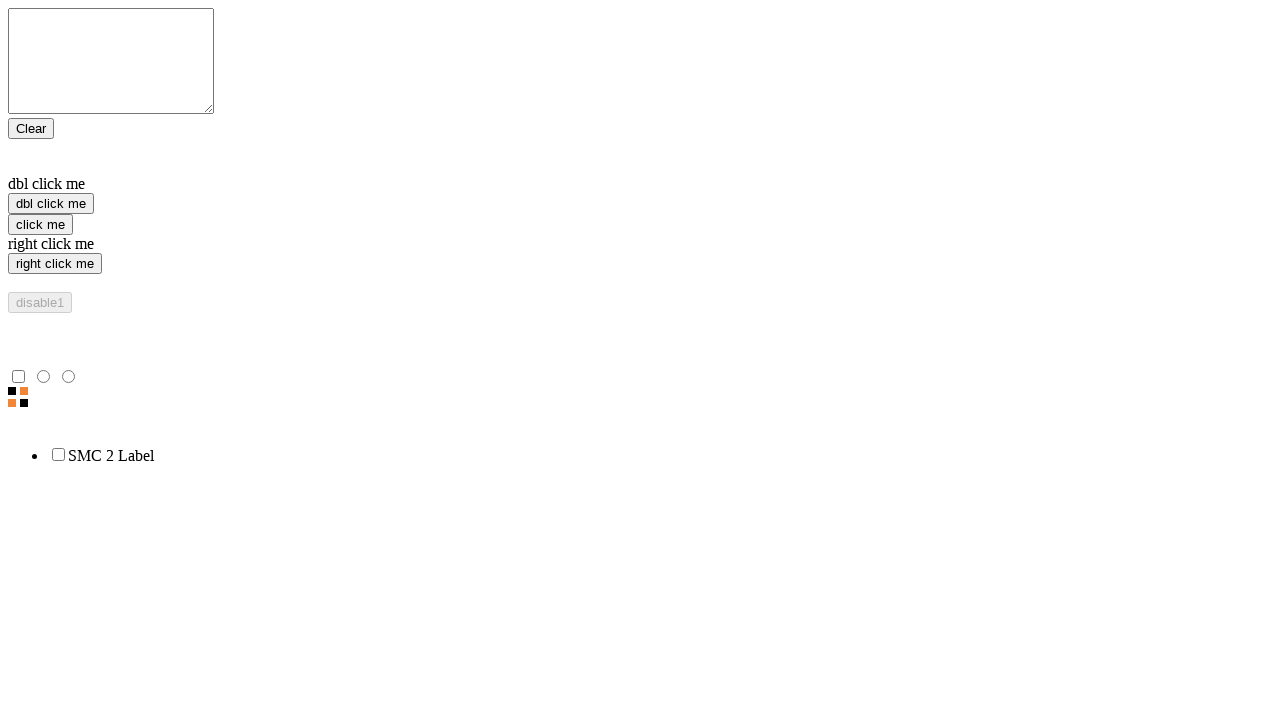

Located right click button element
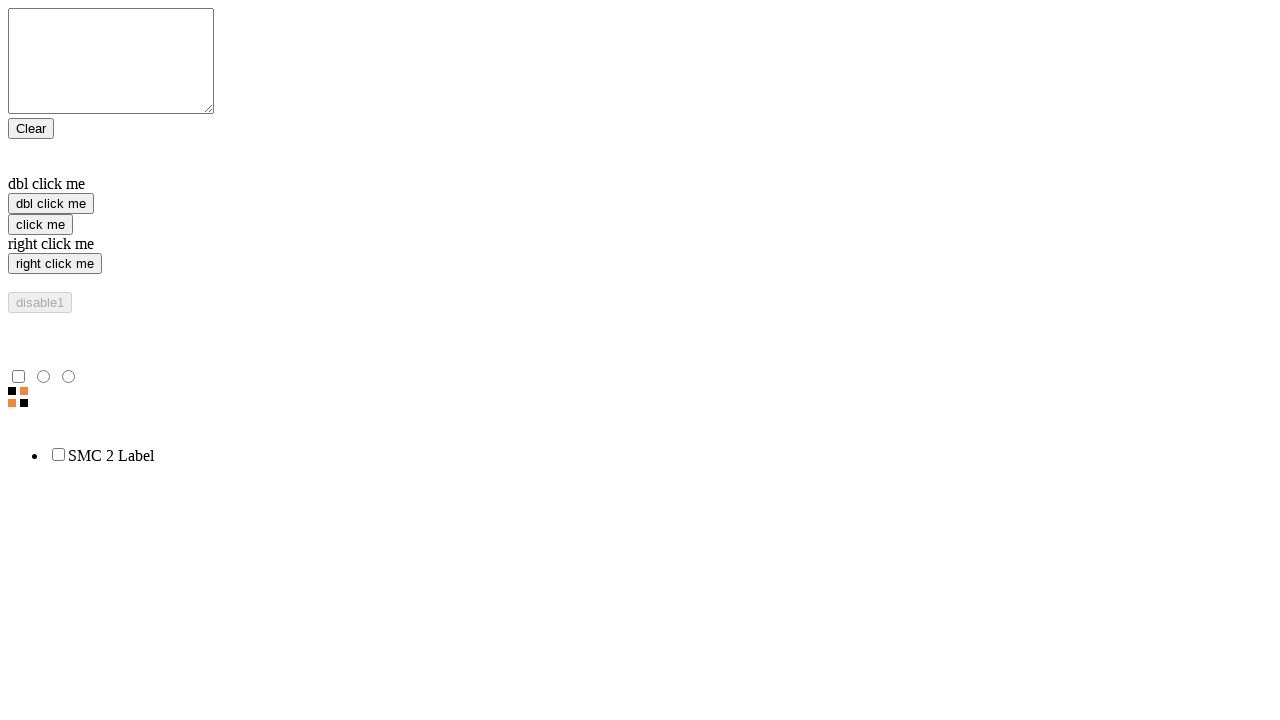

Performed single click on button at (40, 224) on xpath=/html/body/form/input[3]
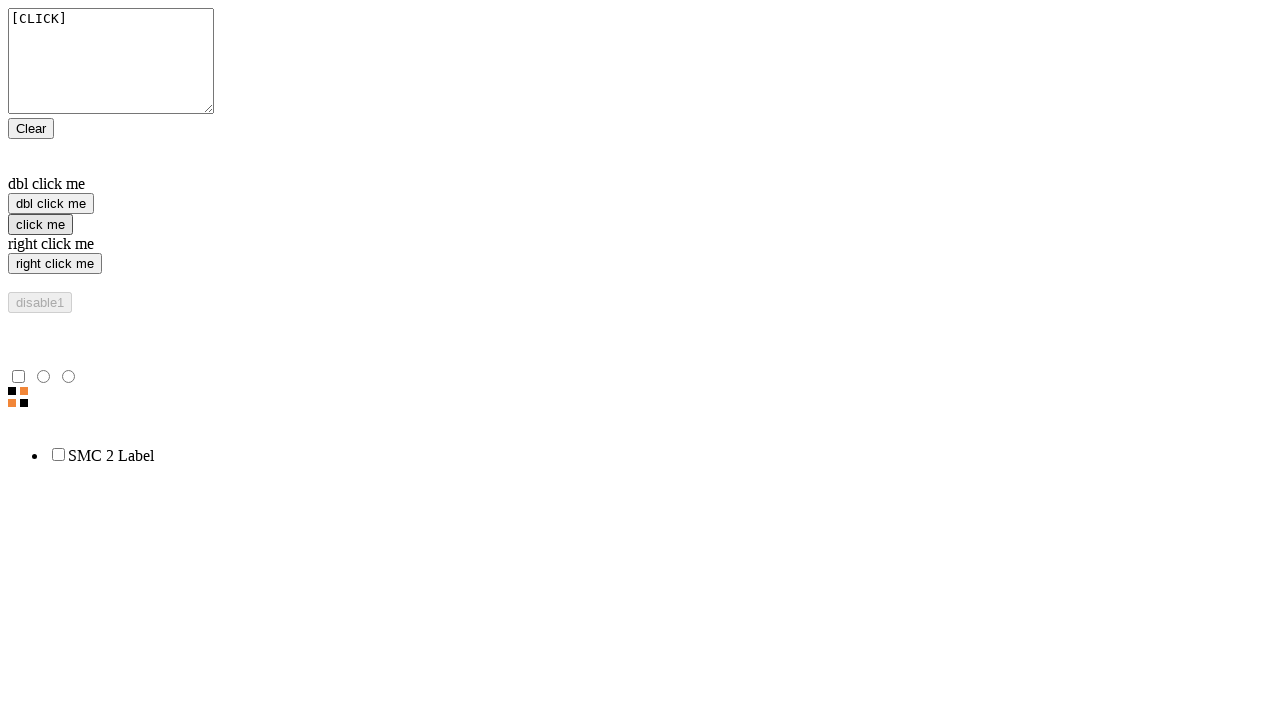

Performed double click on button at (51, 204) on xpath=//input[@value='dbl click me']
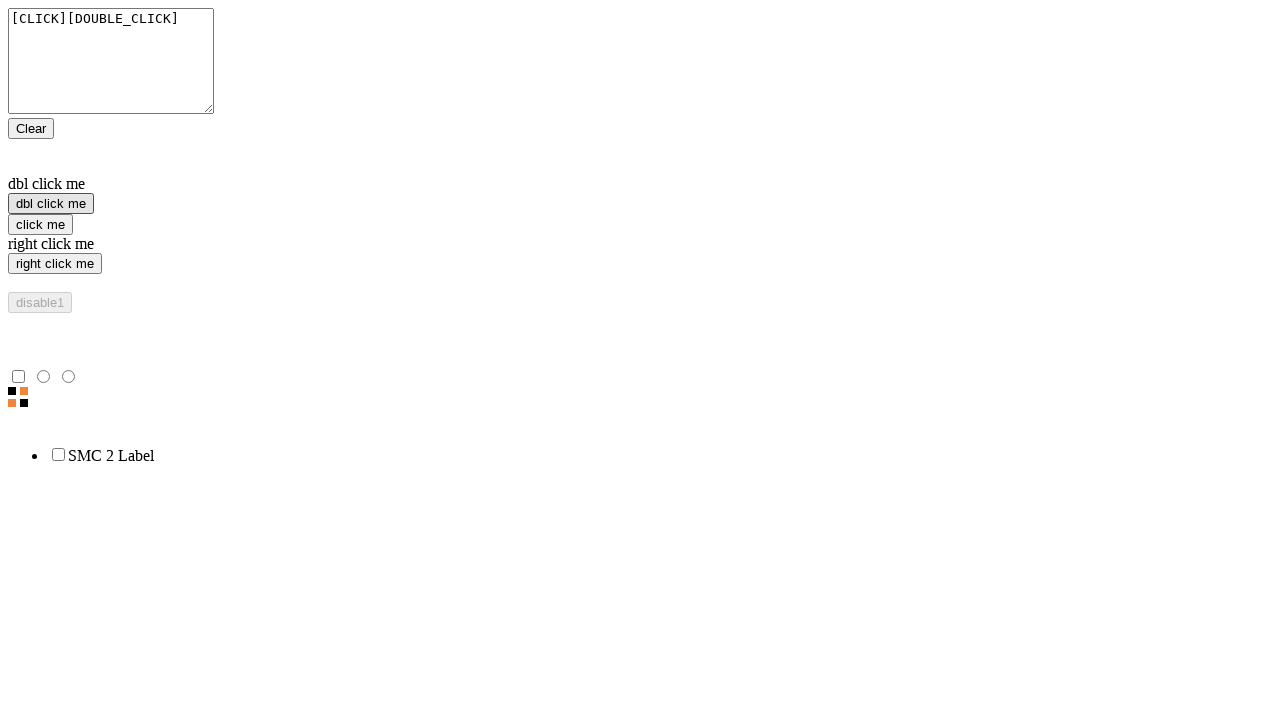

Performed right click on button at (55, 264) on xpath=//input[@value='right click me']
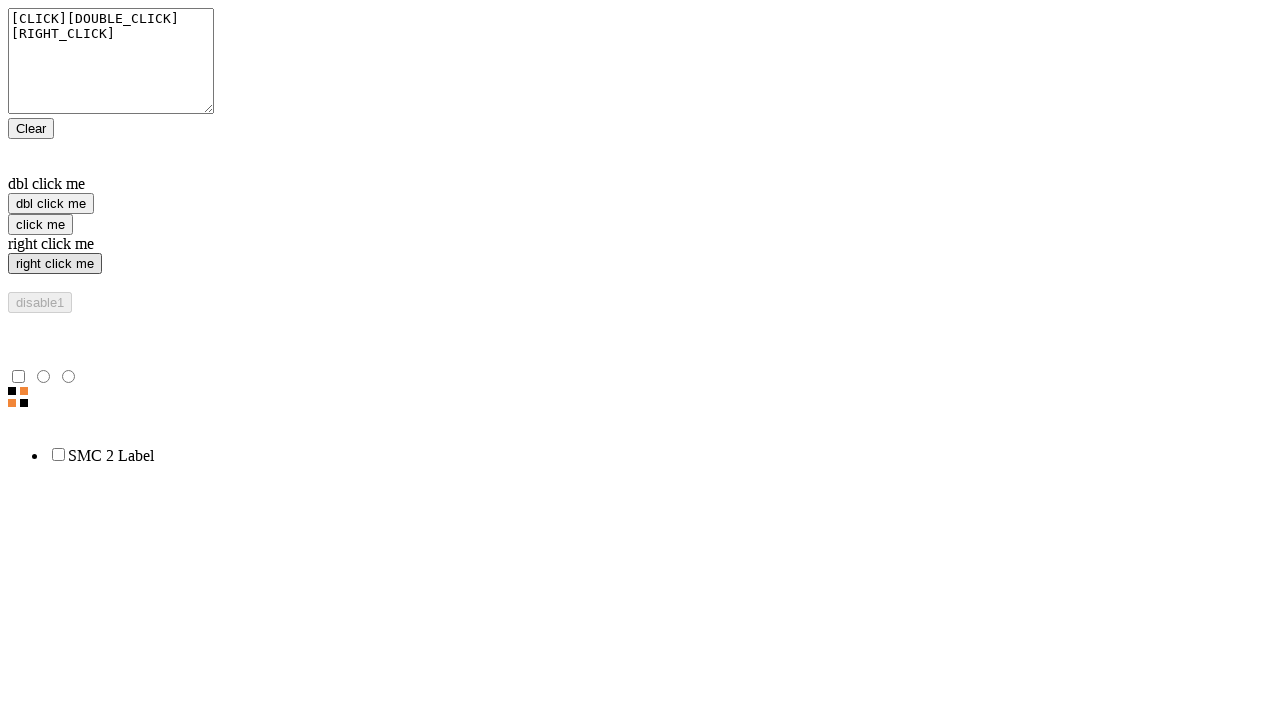

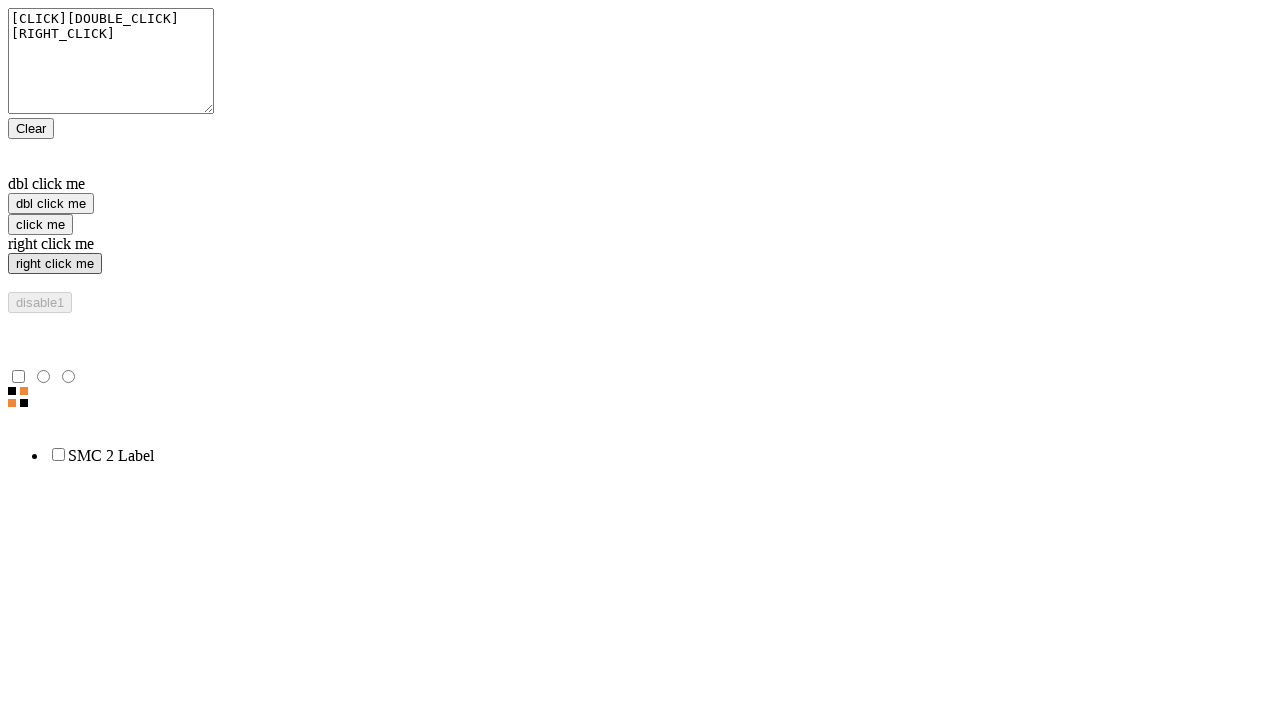